Scrolls to the Mouse Hover Example section on the automation practice page

Starting URL: https://rahulshettyacademy.com/AutomationPractice/

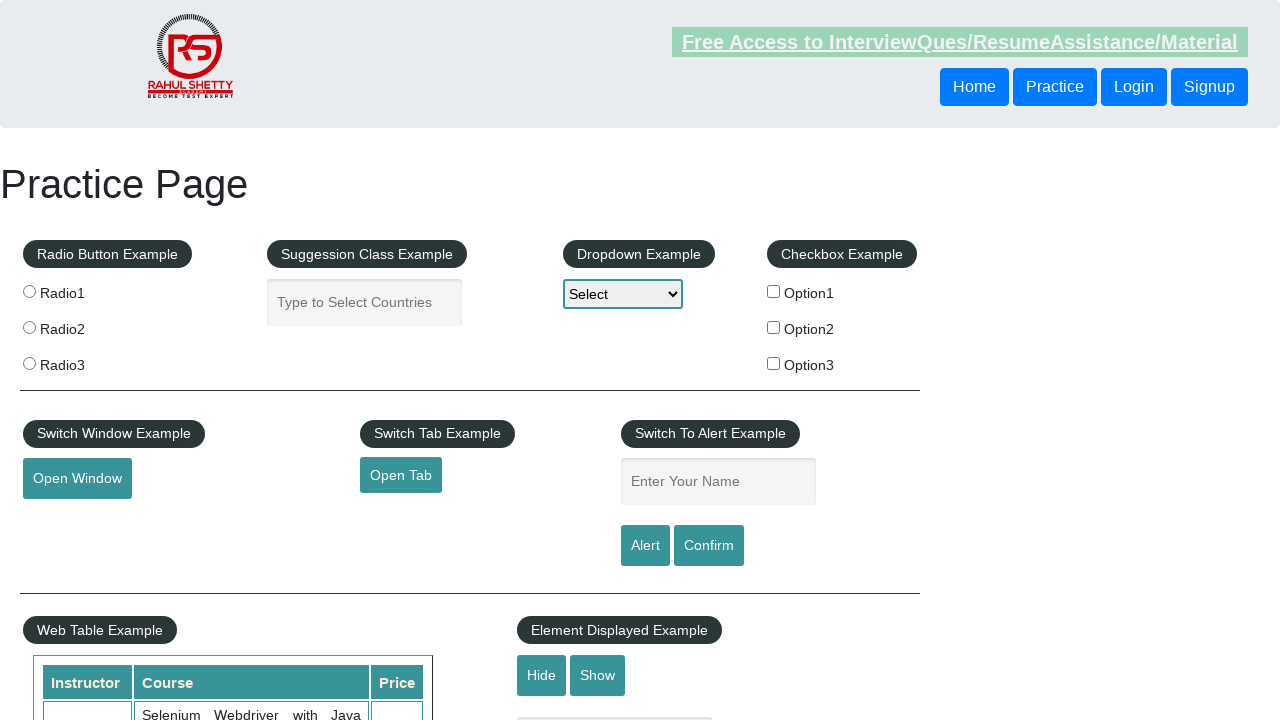

Located the Mouse Hover Example section element
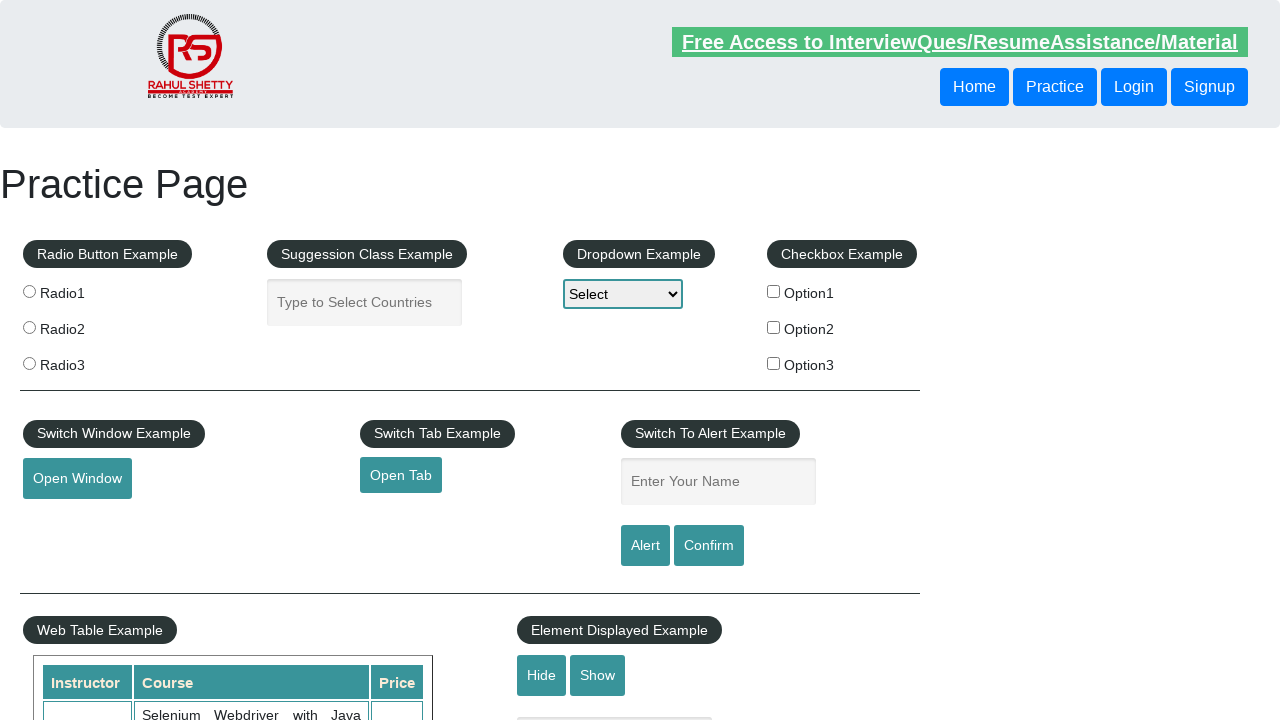

Scrolled to the Mouse Hover Example section
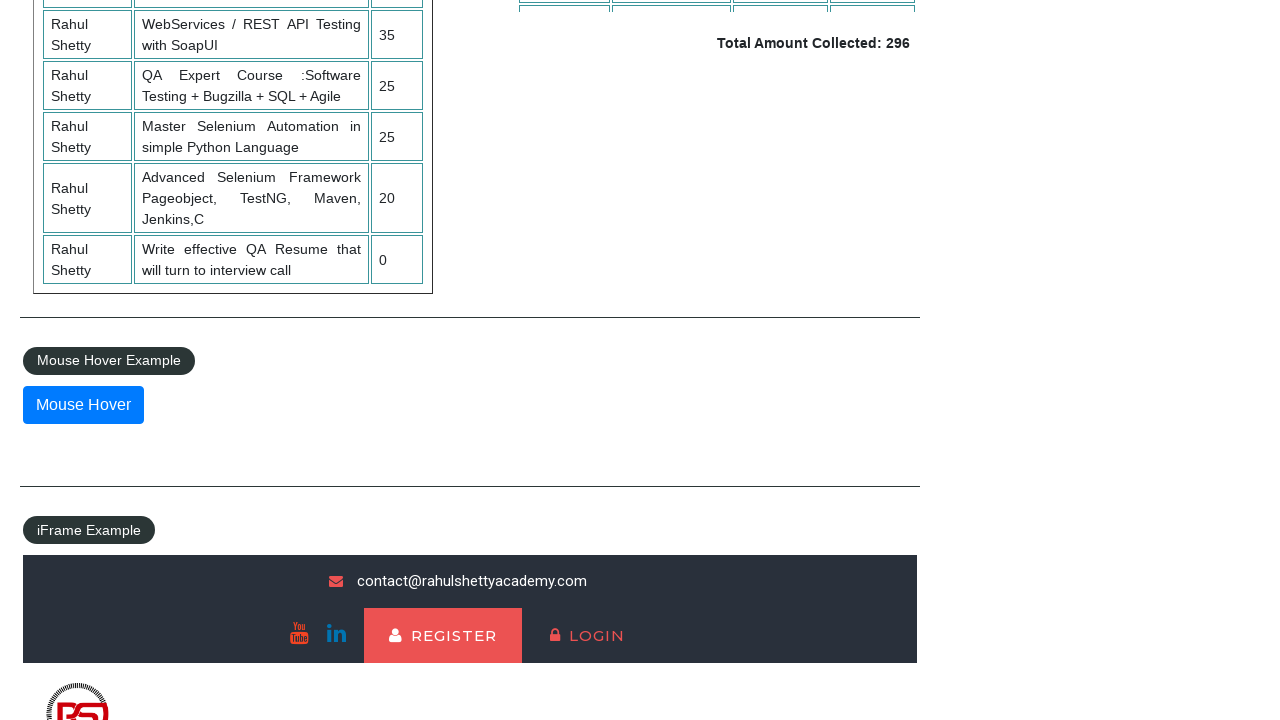

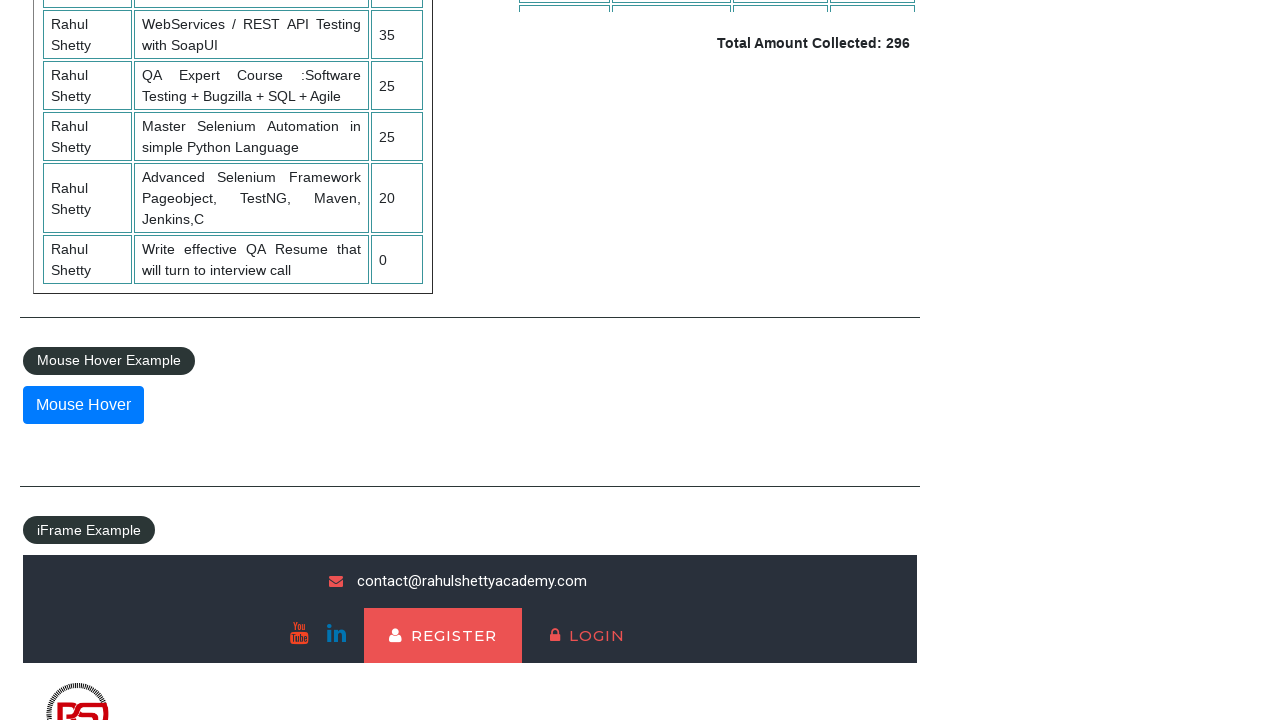